Tests marking all todo items as completed using the toggle all checkbox

Starting URL: https://demo.playwright.dev/todomvc

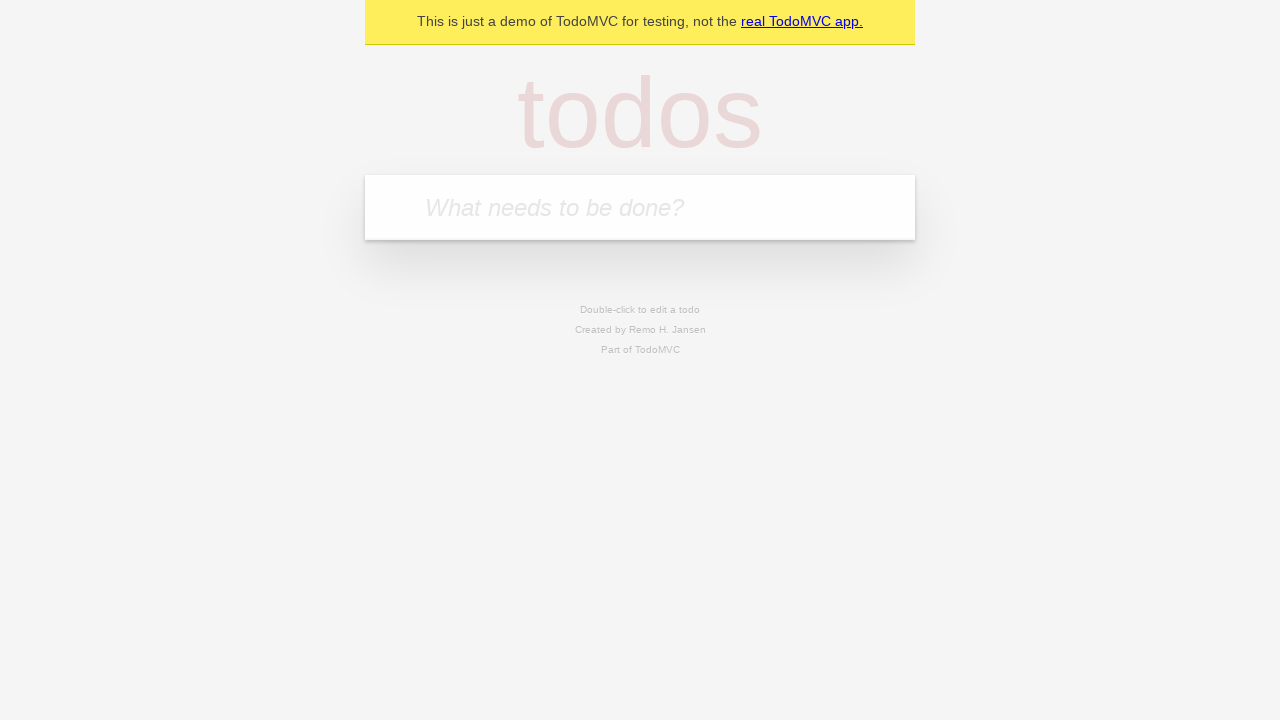

Filled todo input field with 'buy some cheese' on internal:attr=[placeholder="What needs to be done?"i]
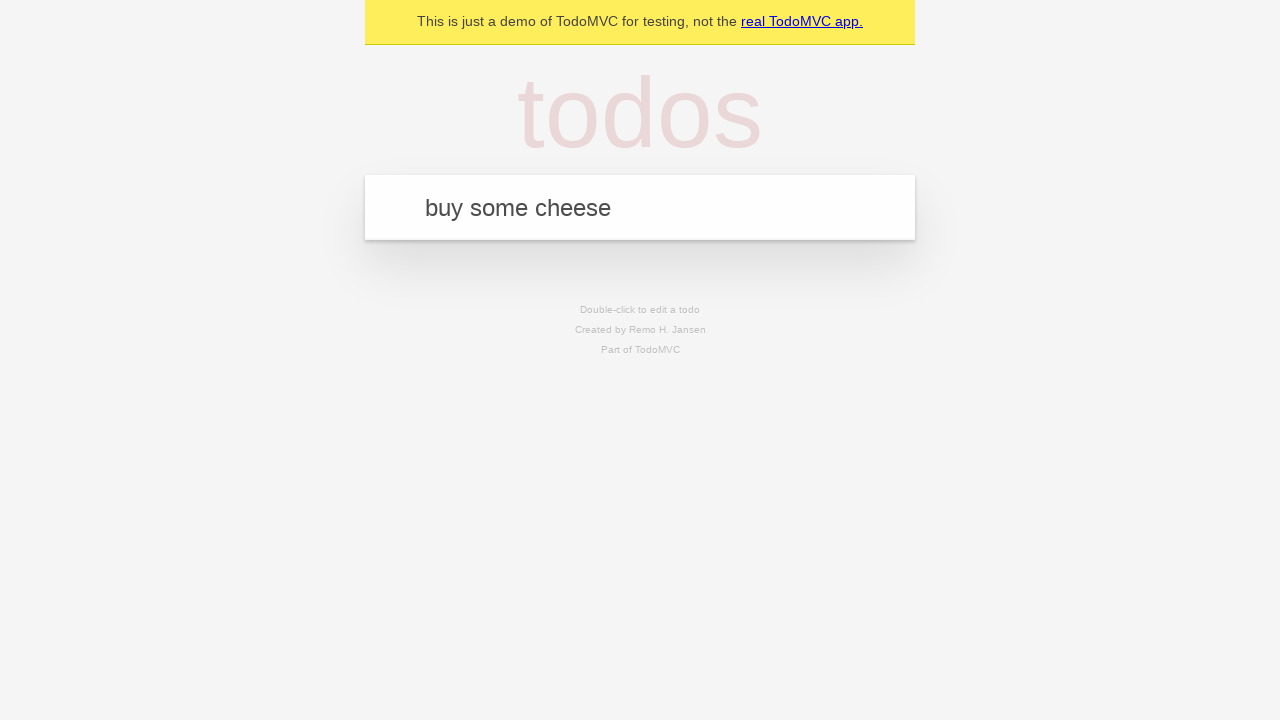

Pressed Enter to add first todo item on internal:attr=[placeholder="What needs to be done?"i]
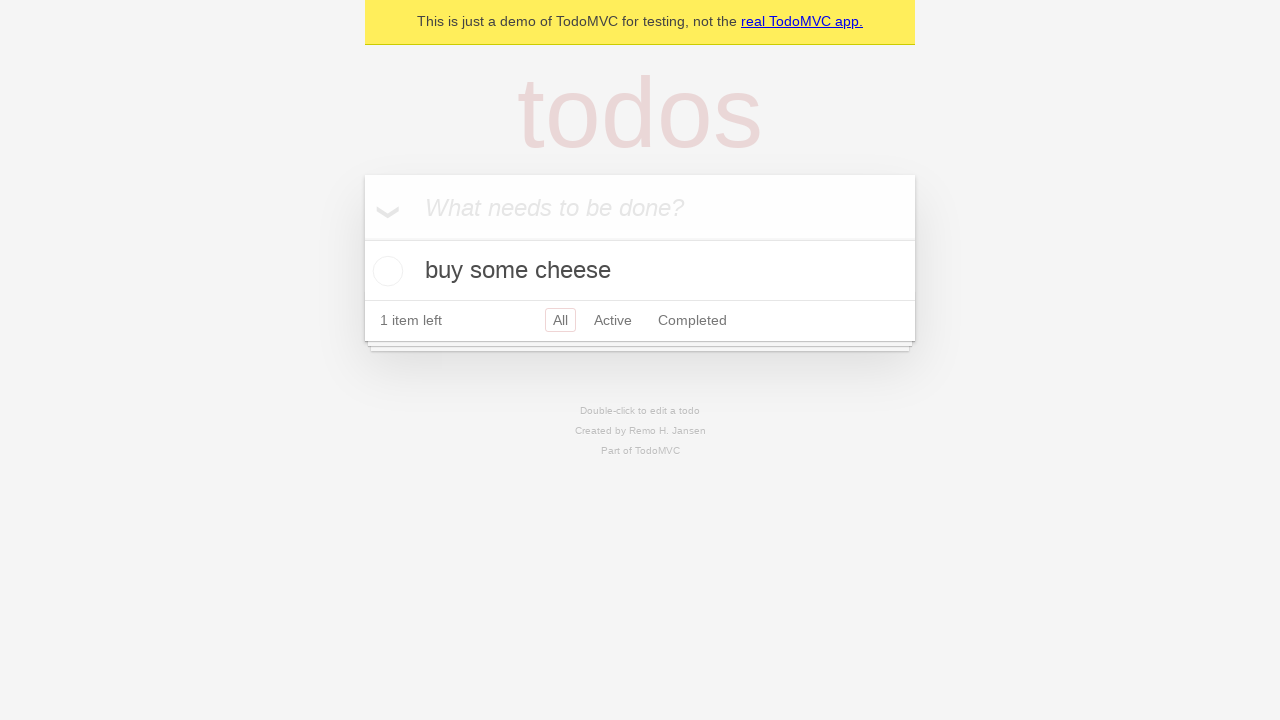

Filled todo input field with 'feed the cat' on internal:attr=[placeholder="What needs to be done?"i]
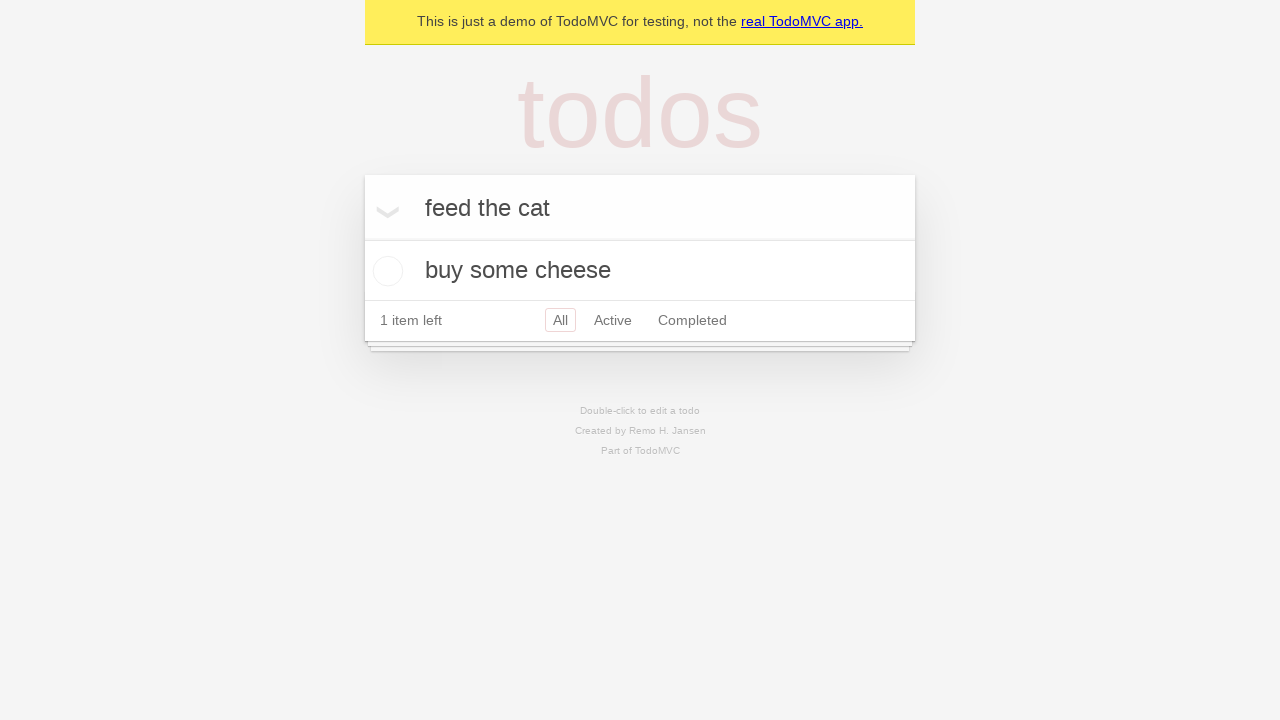

Pressed Enter to add second todo item on internal:attr=[placeholder="What needs to be done?"i]
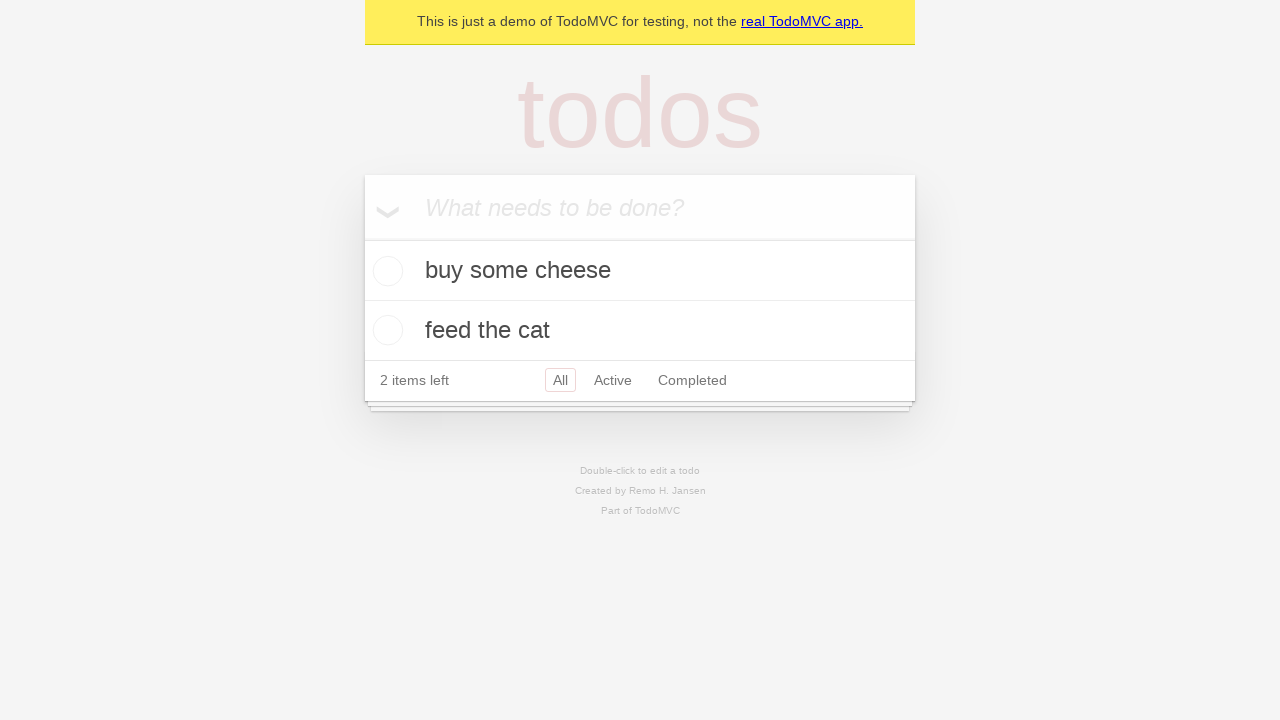

Filled todo input field with 'book a doctors appointment' on internal:attr=[placeholder="What needs to be done?"i]
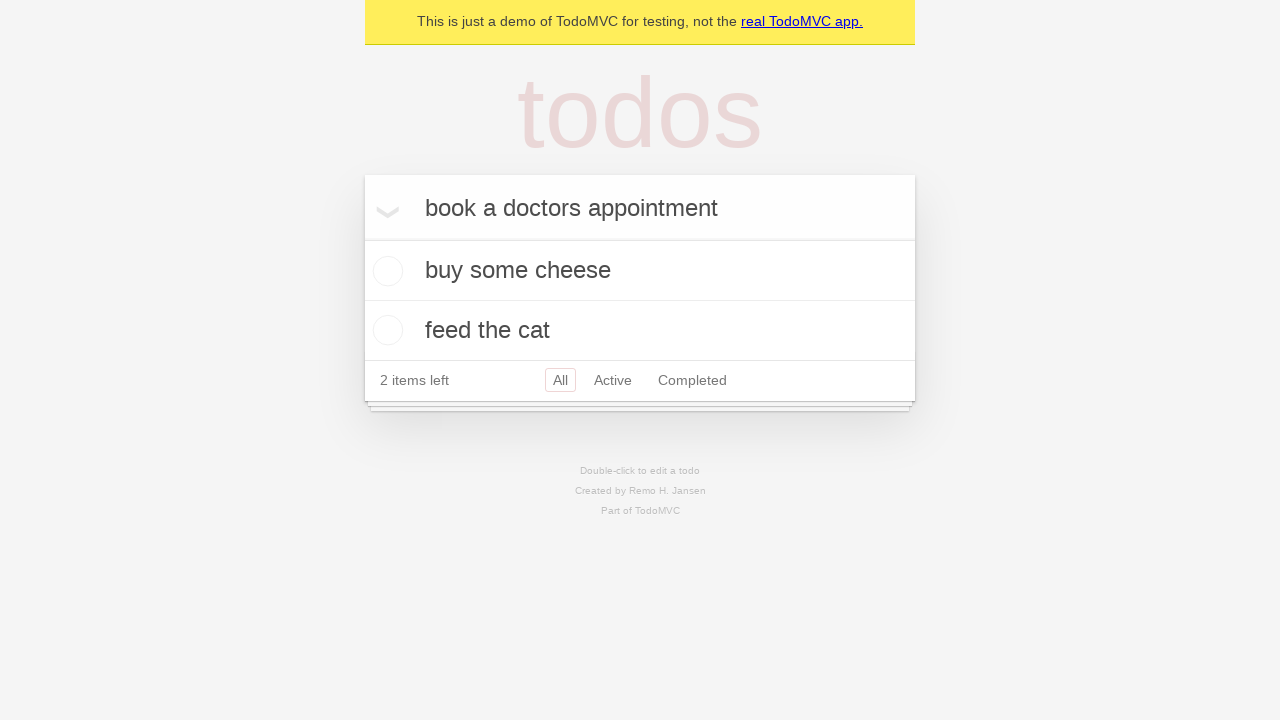

Pressed Enter to add third todo item on internal:attr=[placeholder="What needs to be done?"i]
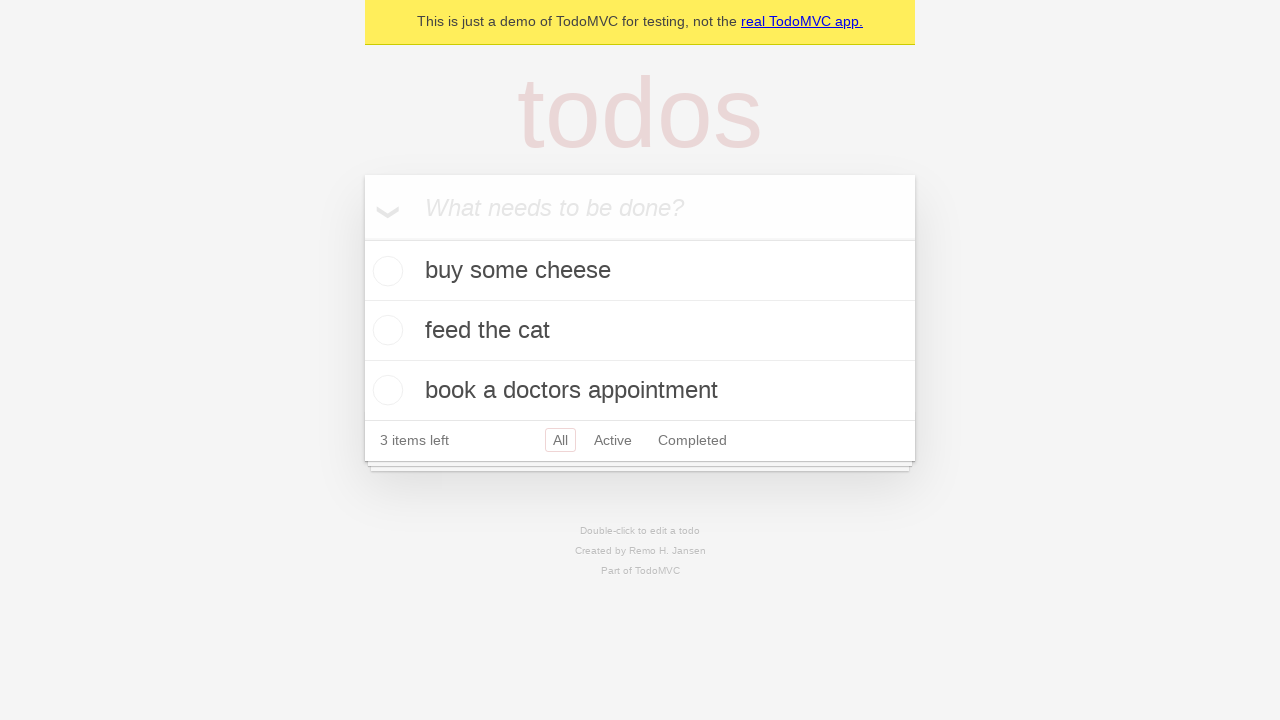

Clicked 'Mark all as complete' checkbox at (362, 238) on internal:label="Mark all as complete"i
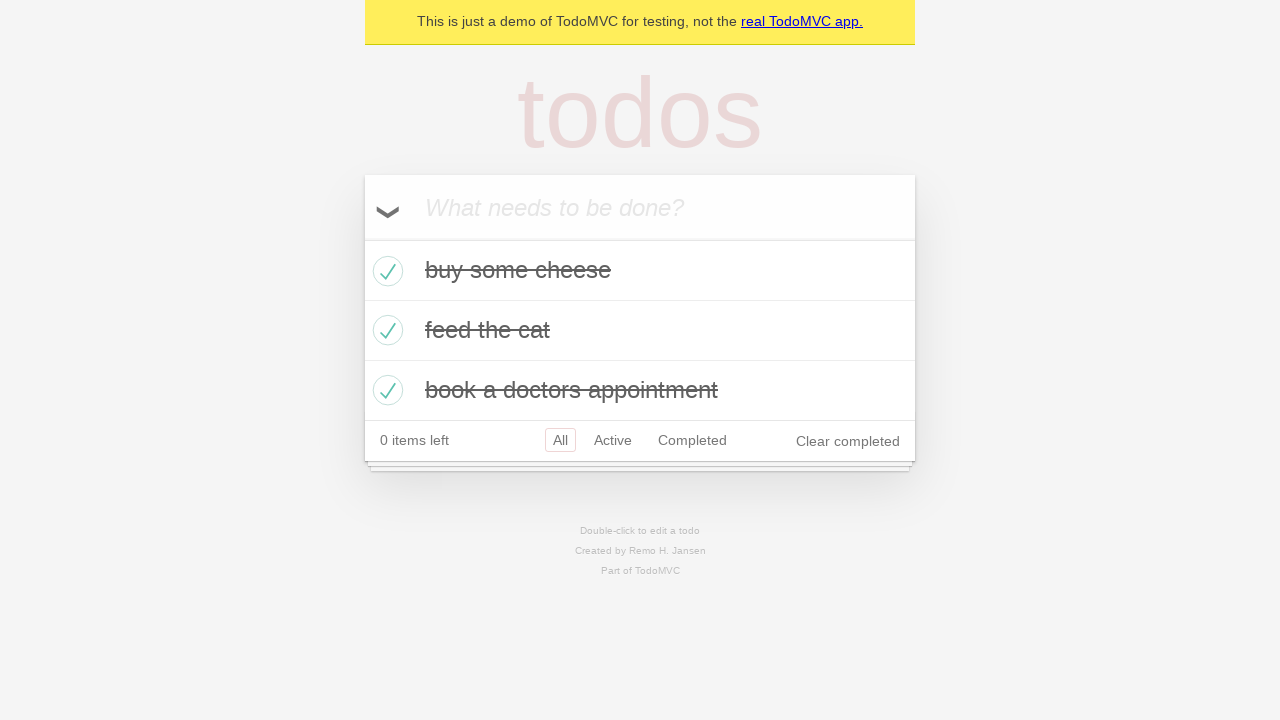

Verified all todo items marked as completed
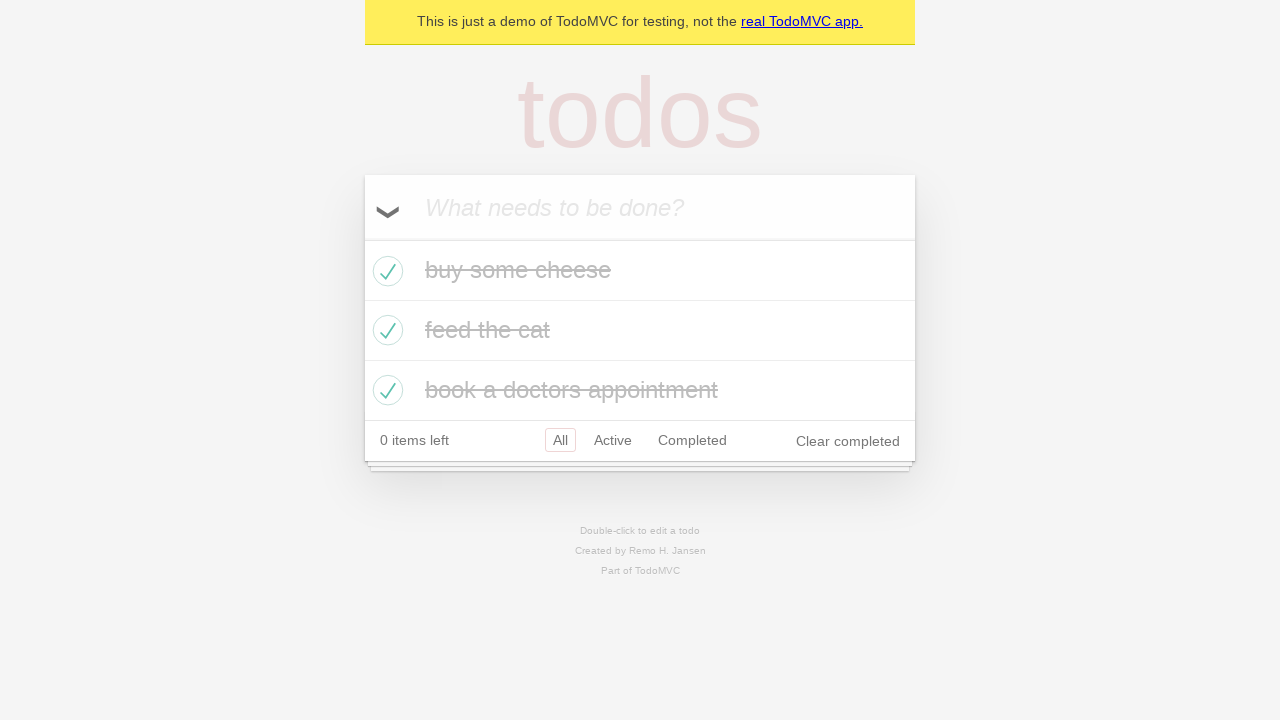

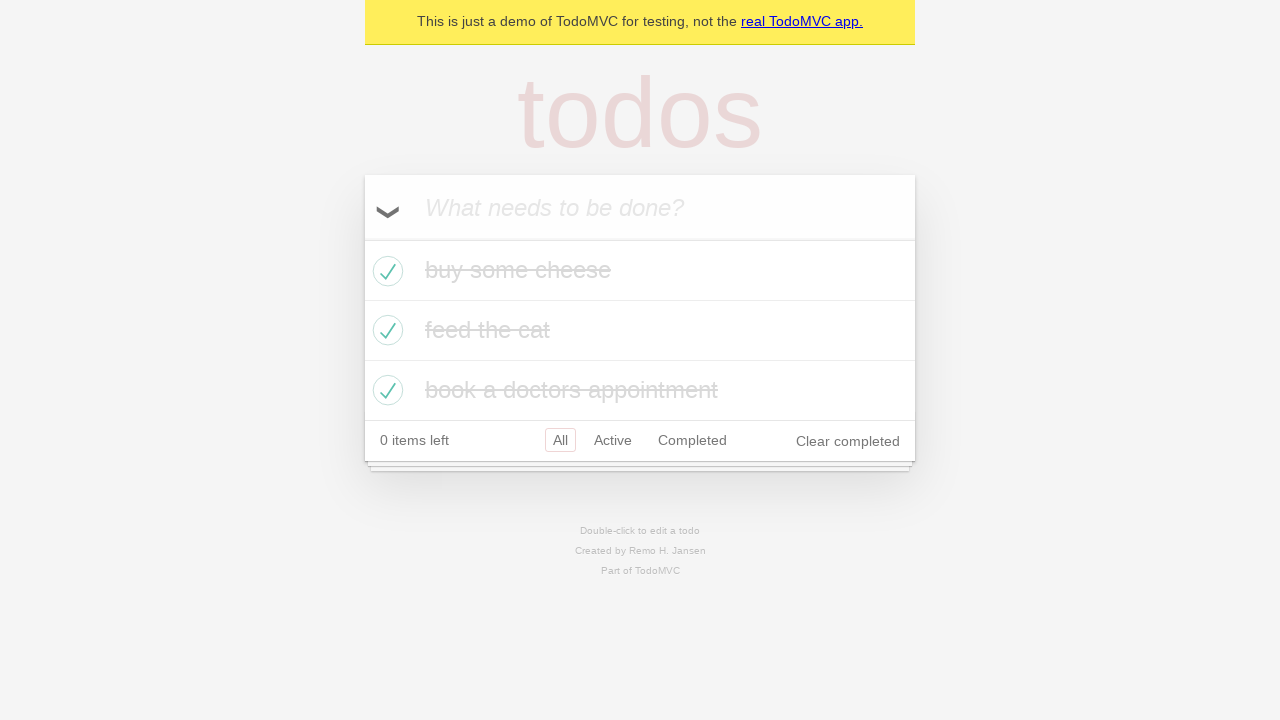